Navigates to the Koel demo site and verifies the URL loads correctly without any login interaction

Starting URL: https://demo.koel.dev/

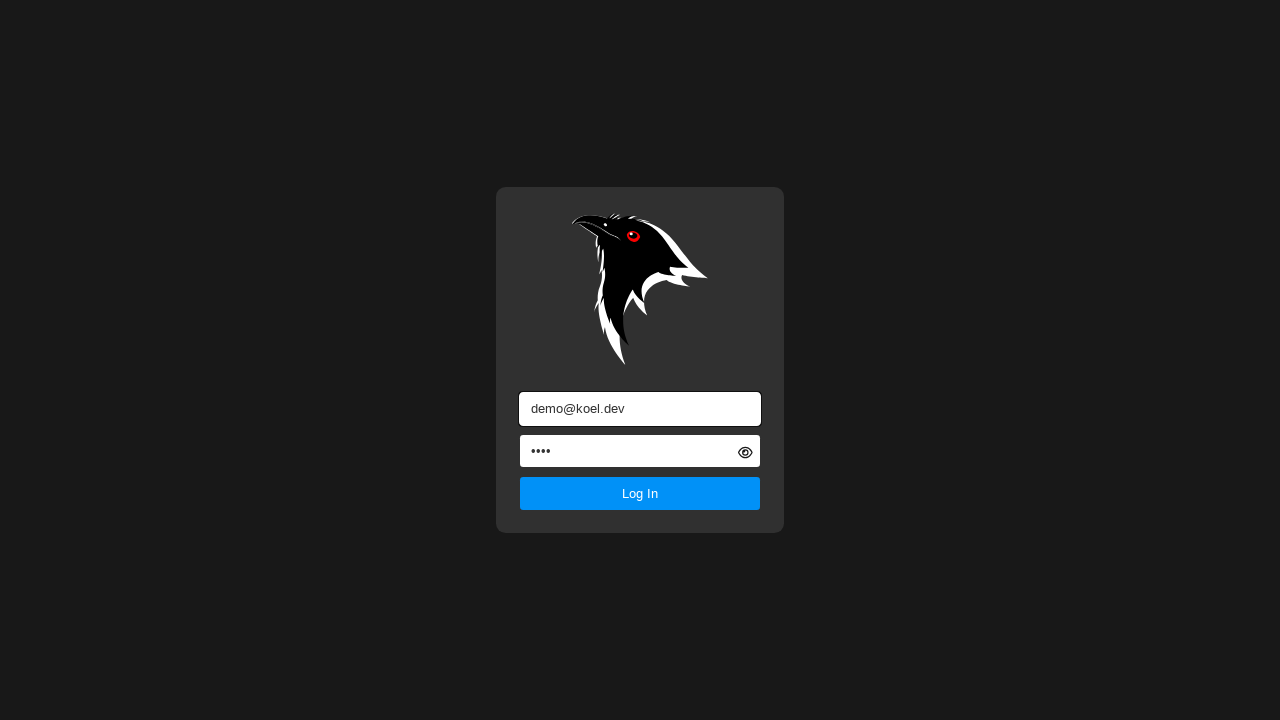

Navigated to Koel demo site at https://demo.koel.dev/
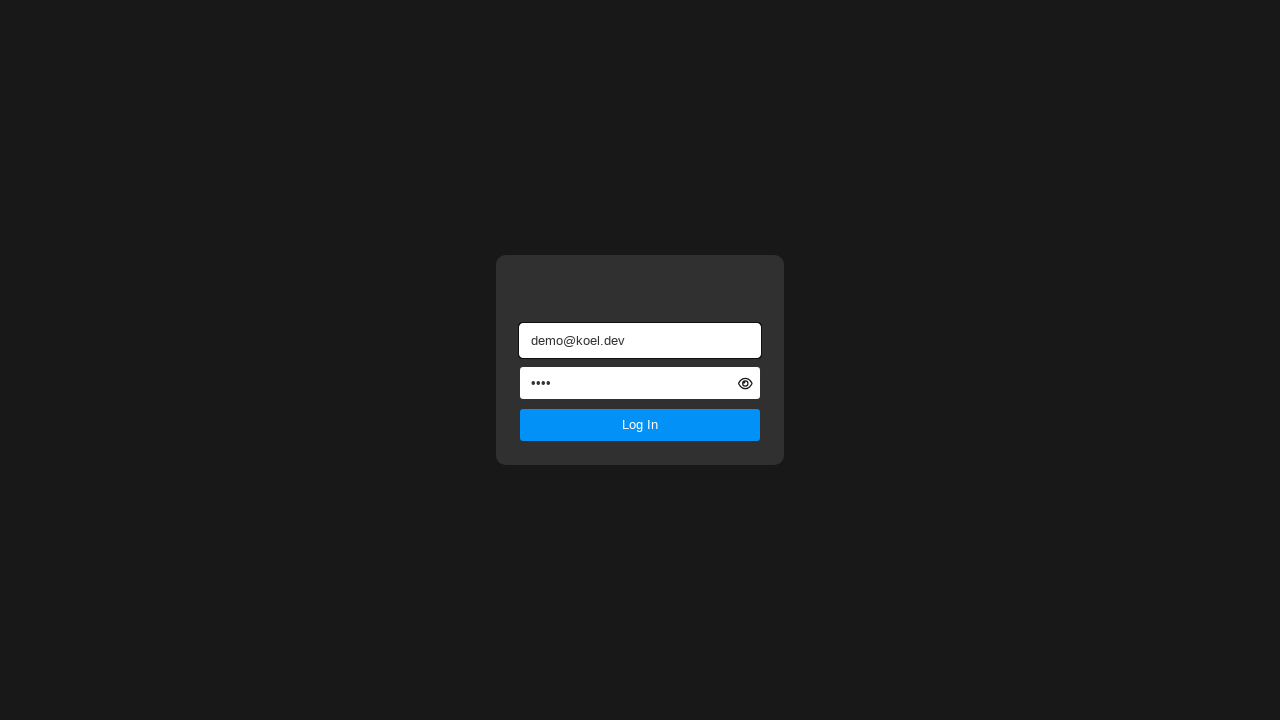

Page DOM content loaded
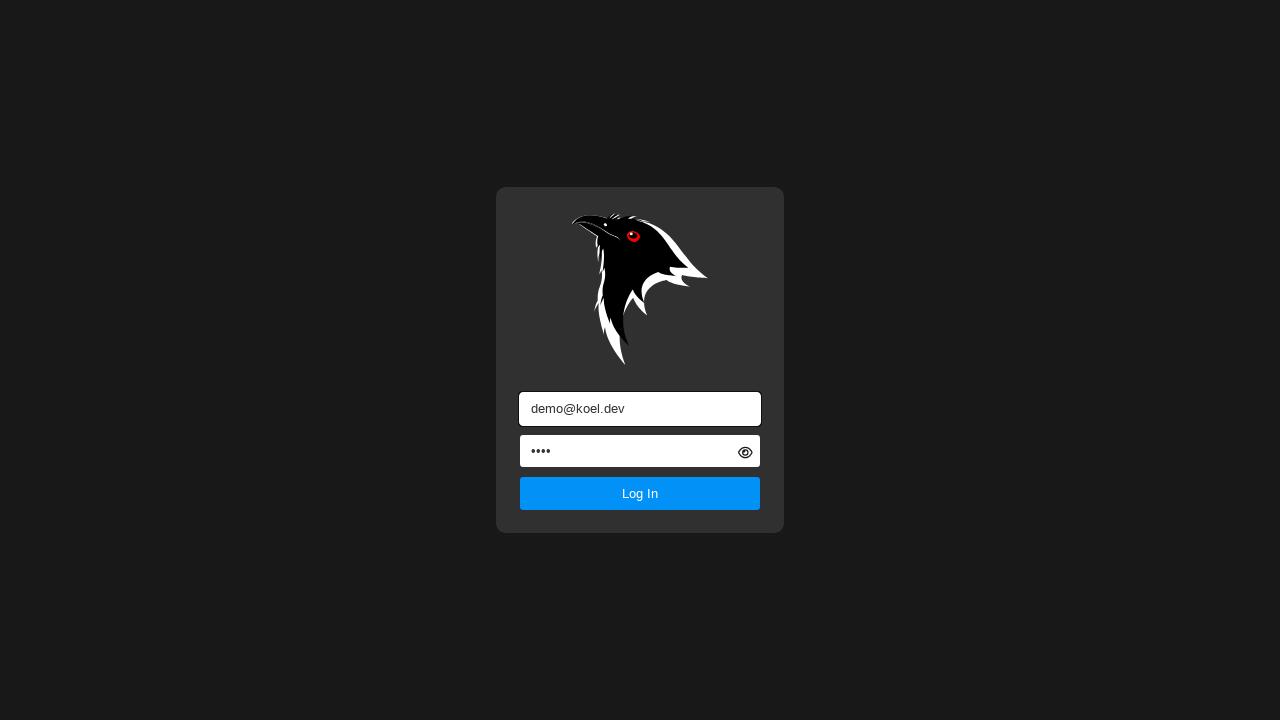

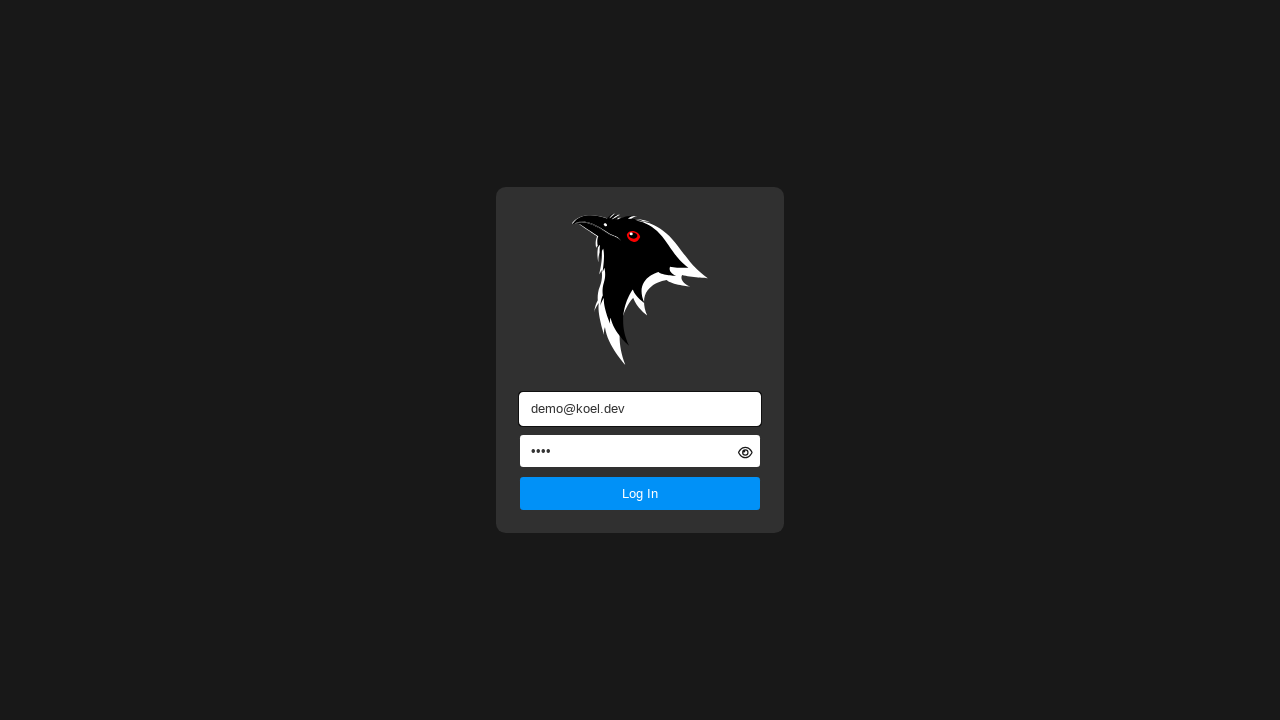